Tests clearing text from an input field after entering a value

Starting URL: https://the-internet.herokuapp.com/inputs

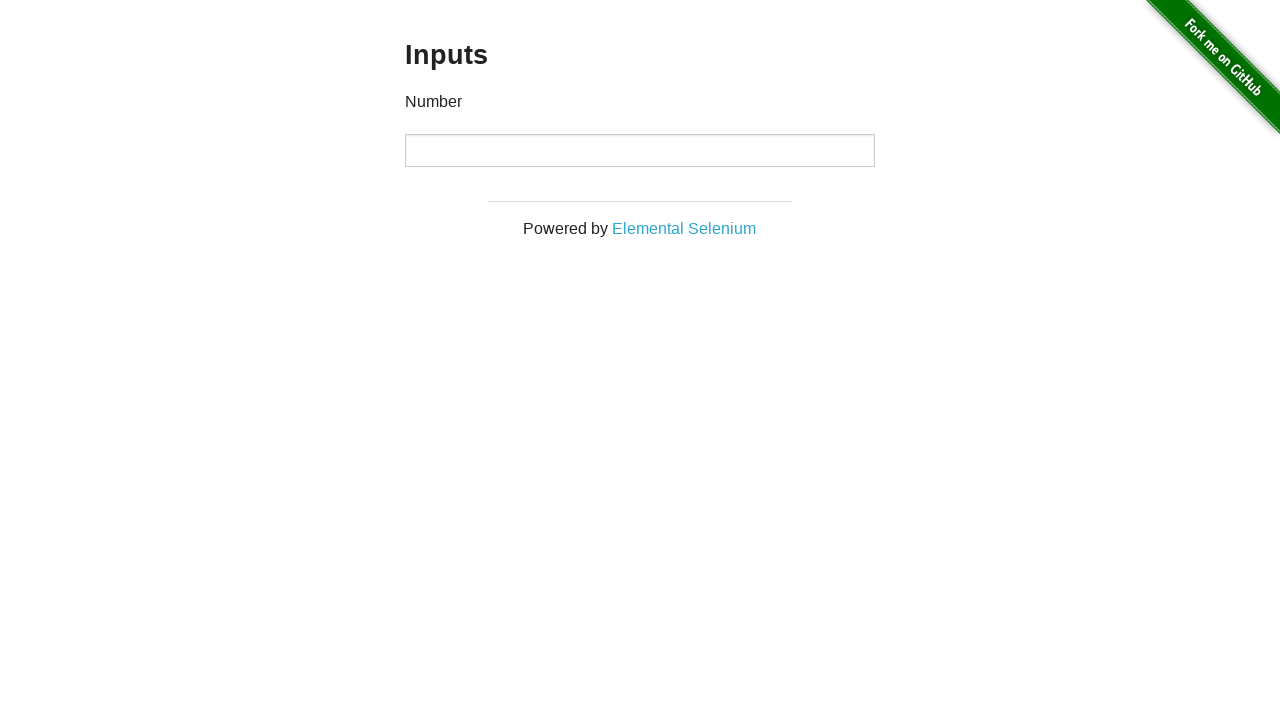

Located the number input field
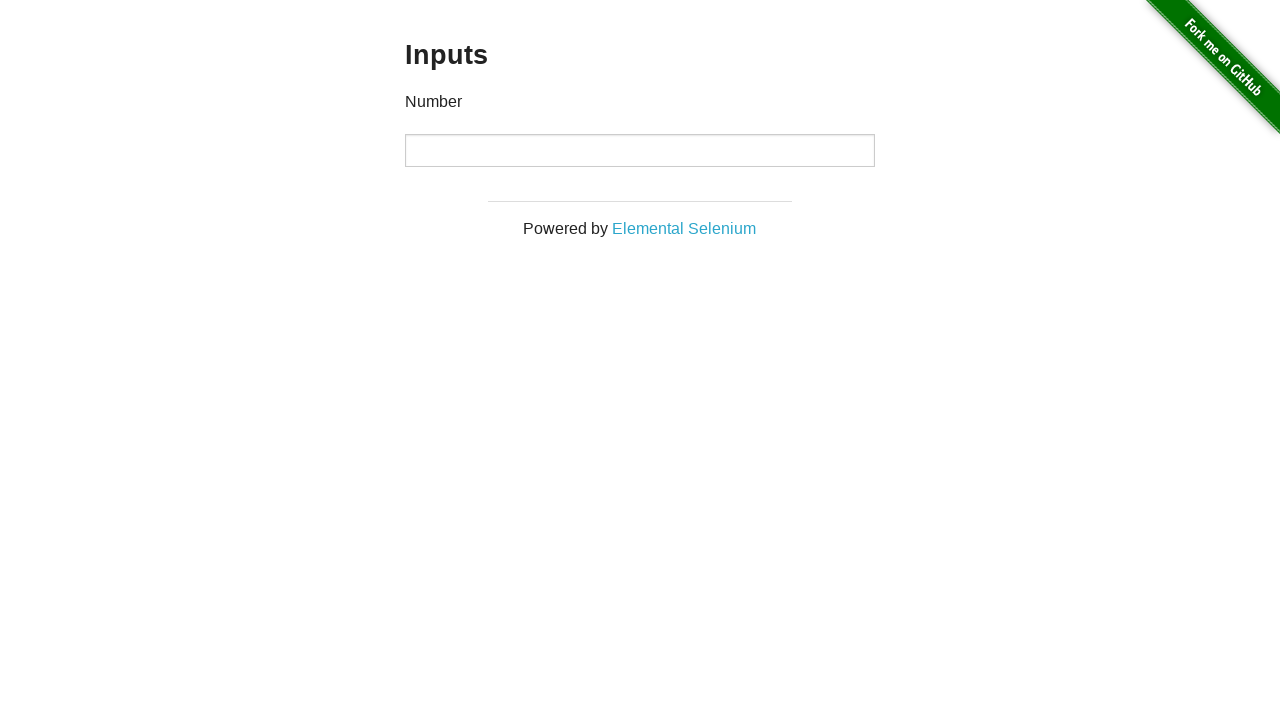

Entered '123' into the number input field on input[type="number"]
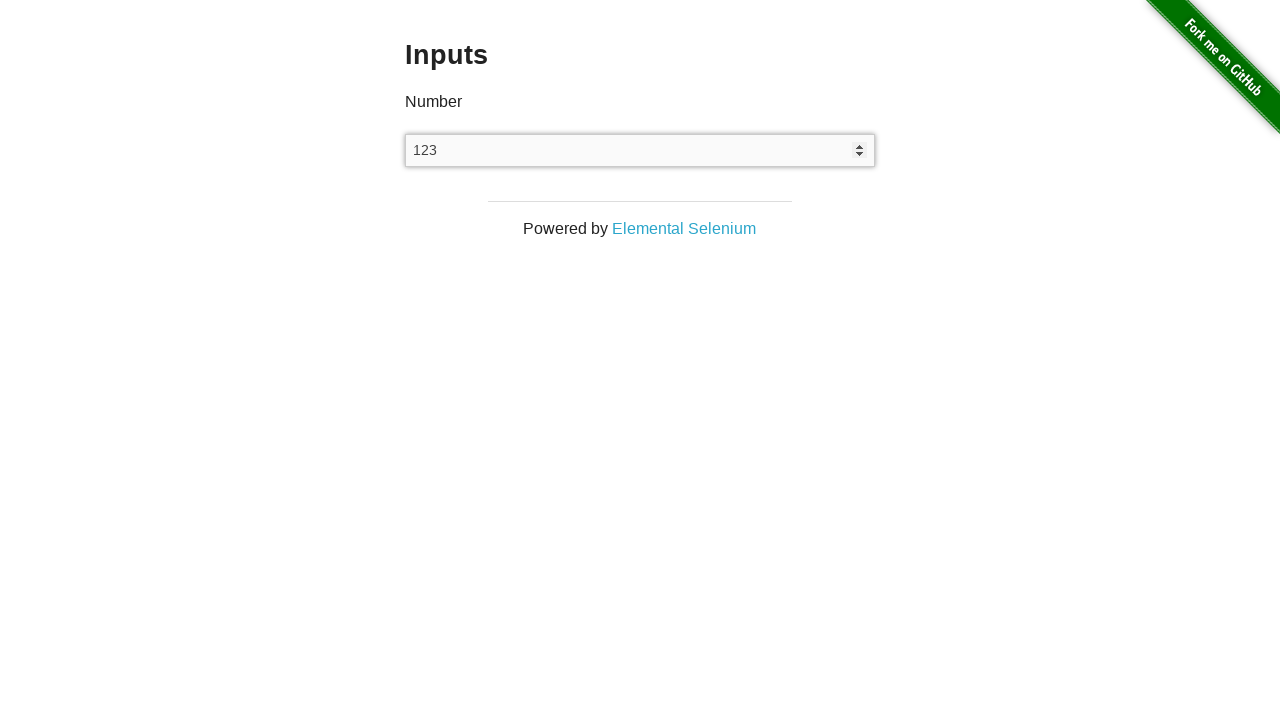

Cleared the number input field on input[type="number"]
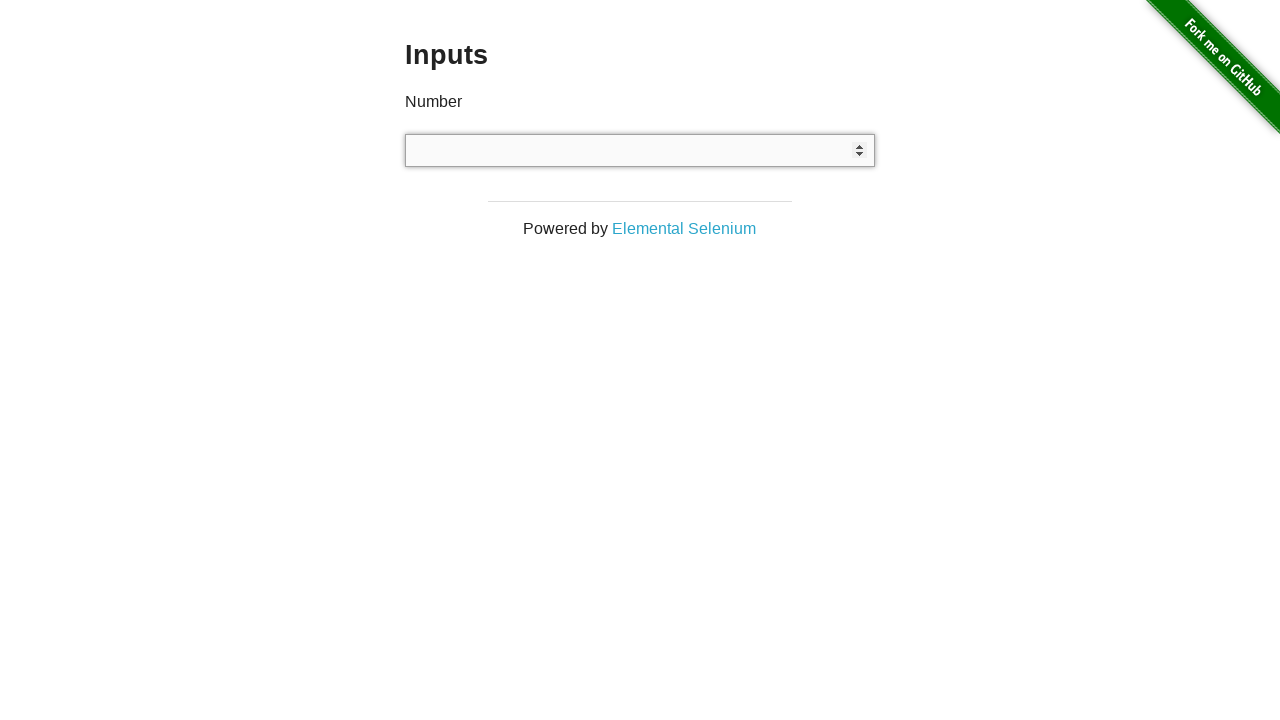

Verified the input field is empty
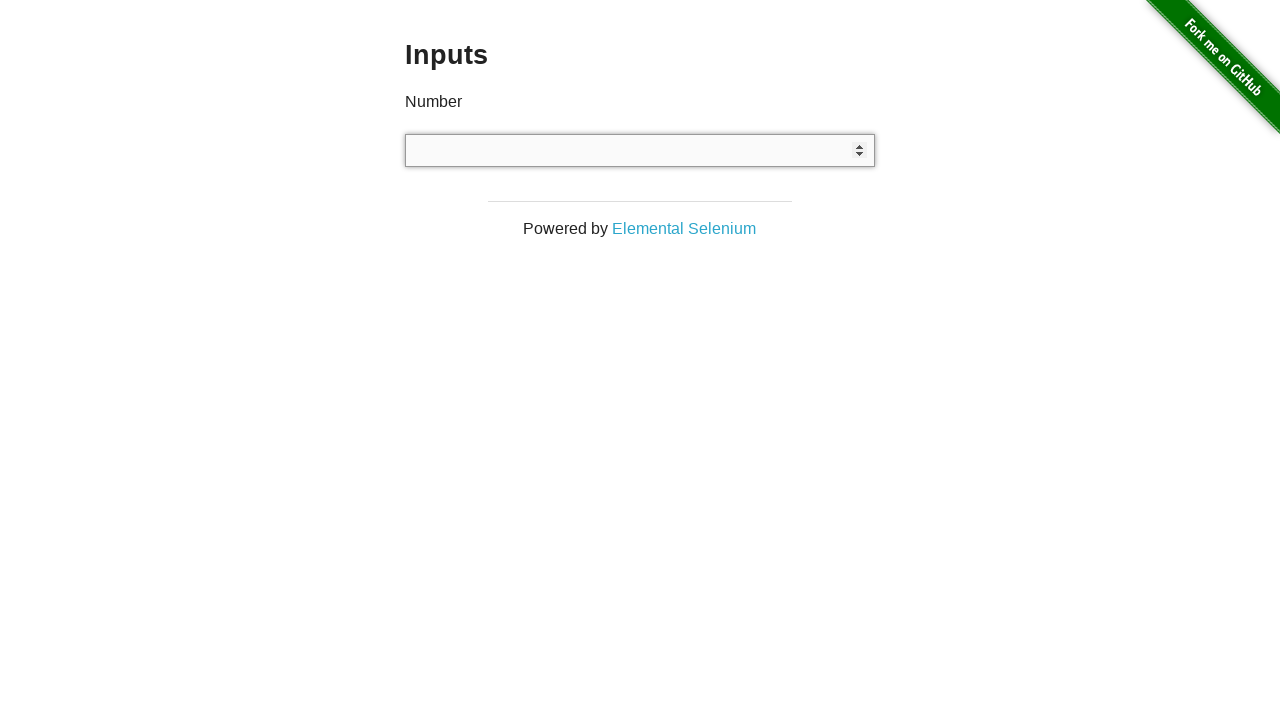

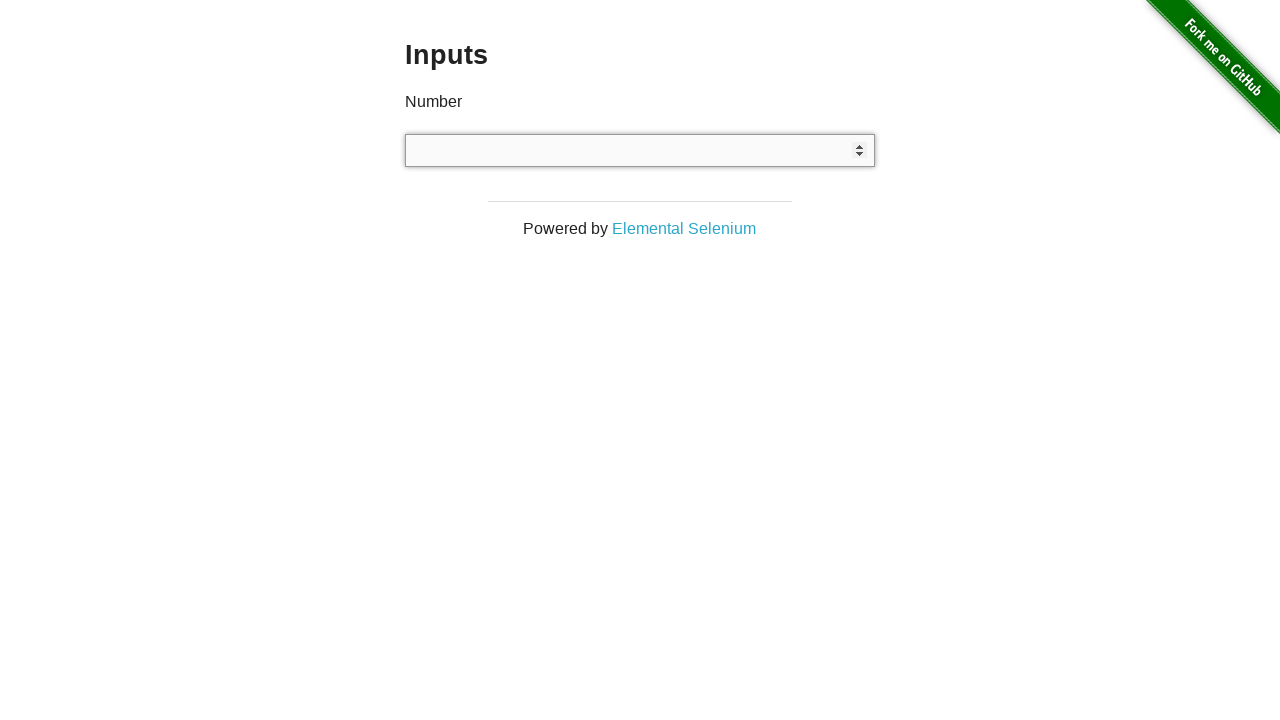